Tests various dropdown interactions on a flight booking form including static currency dropdown, passenger count selection, and dynamic origin/destination dropdowns

Starting URL: https://rahulshettyacademy.com/dropdownsPractise/

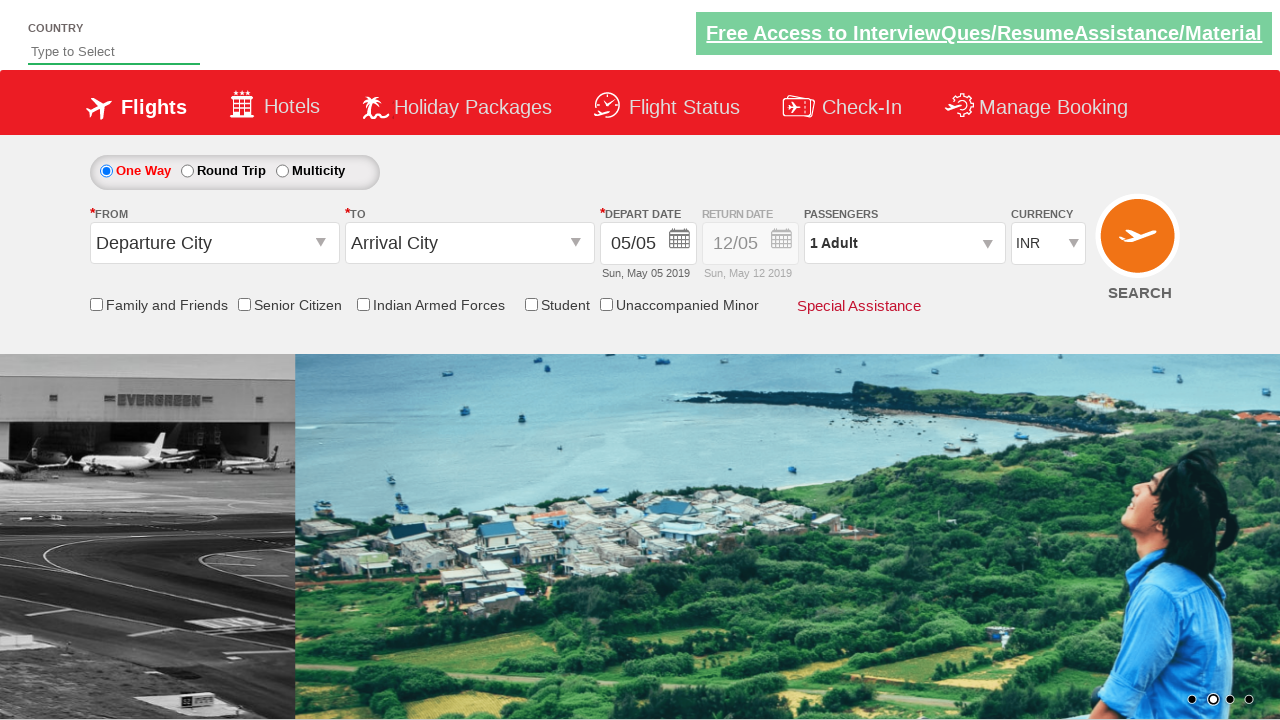

Selected currency dropdown option at index 3 on #ctl00_mainContent_DropDownListCurrency
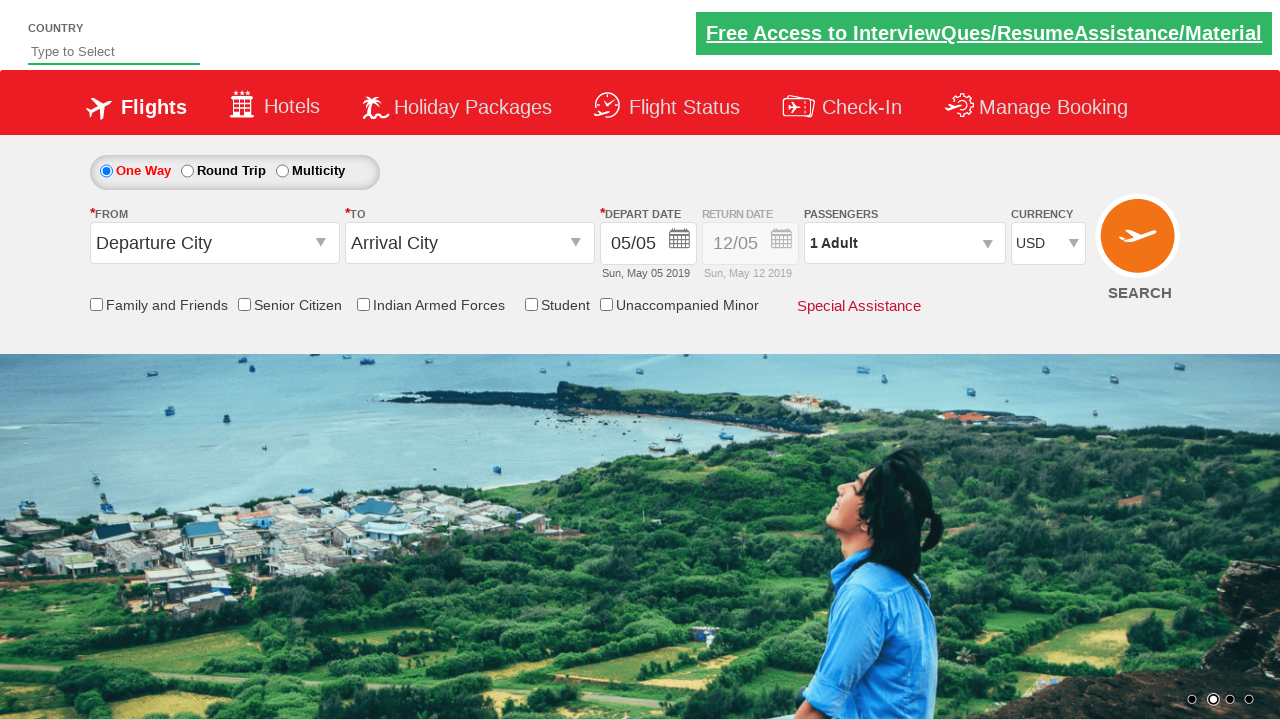

Selected AED currency from dropdown by label on #ctl00_mainContent_DropDownListCurrency
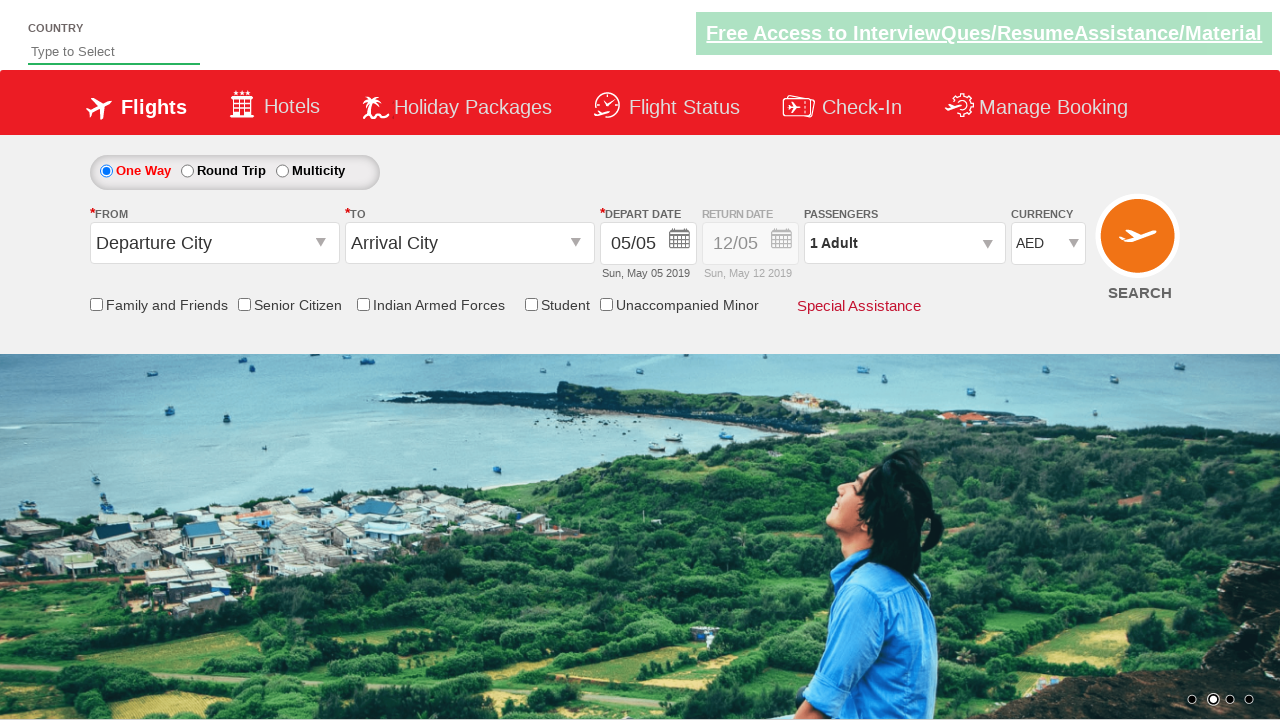

Selected INR currency from dropdown by value on #ctl00_mainContent_DropDownListCurrency
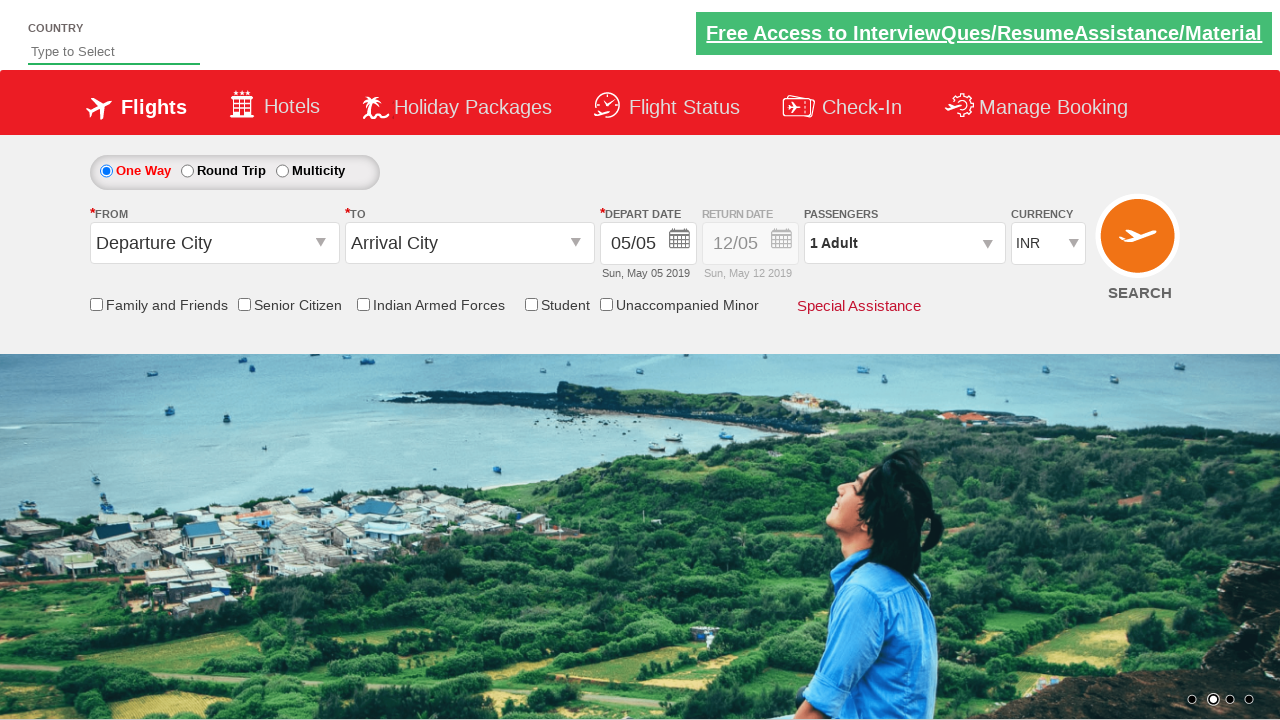

Clicked on passenger info dropdown to open passenger selection at (904, 243) on #divpaxinfo
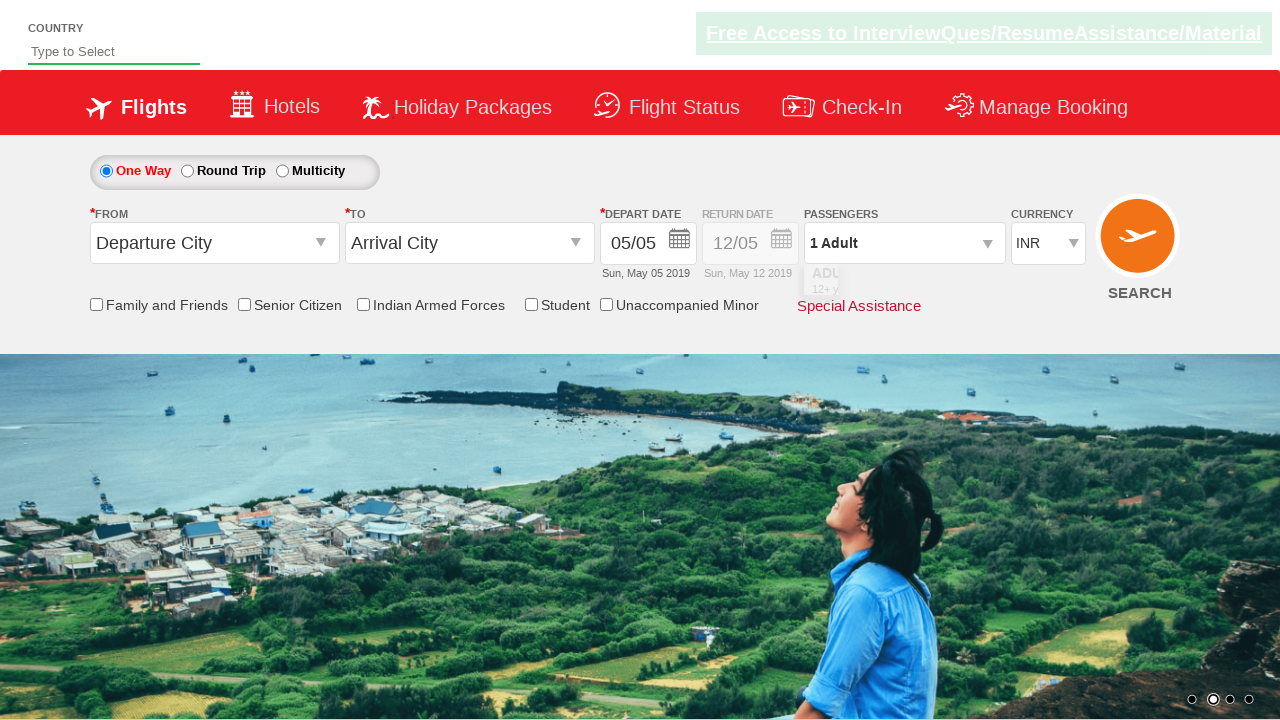

Increased adult passenger count (click 1 of 4) at (982, 288) on #hrefIncAdt
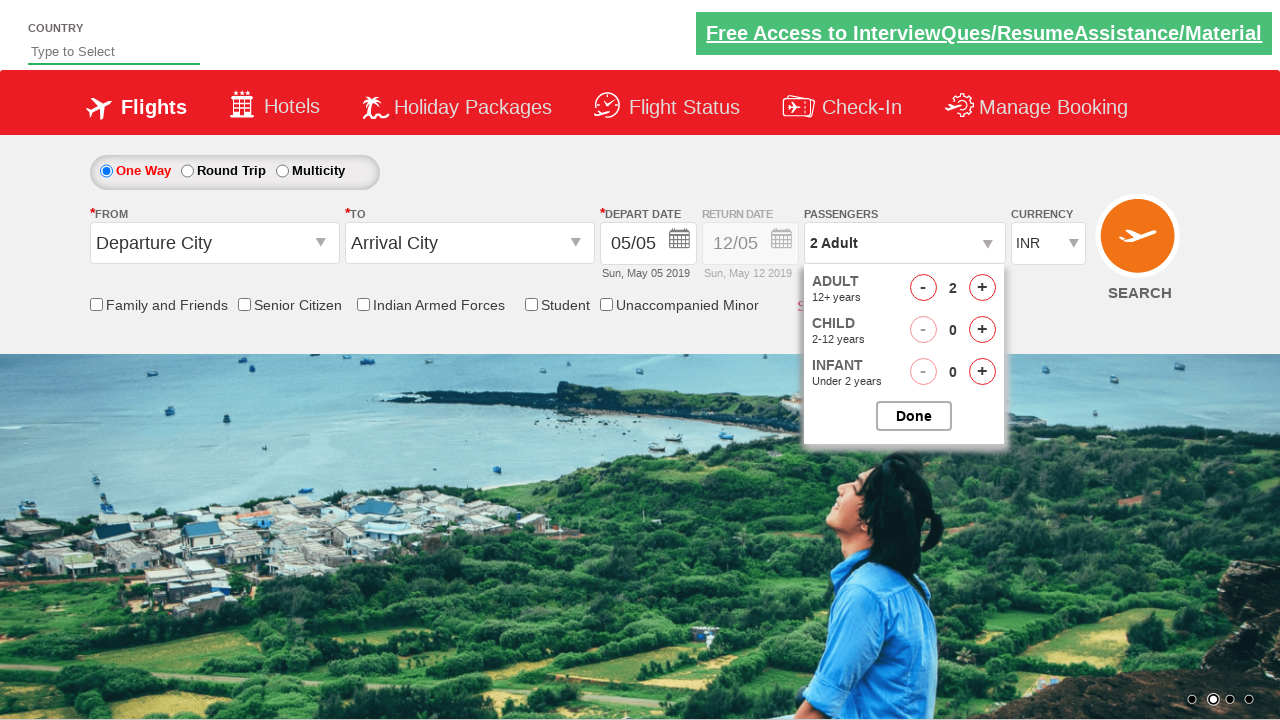

Increased adult passenger count (click 2 of 4) at (982, 288) on #hrefIncAdt
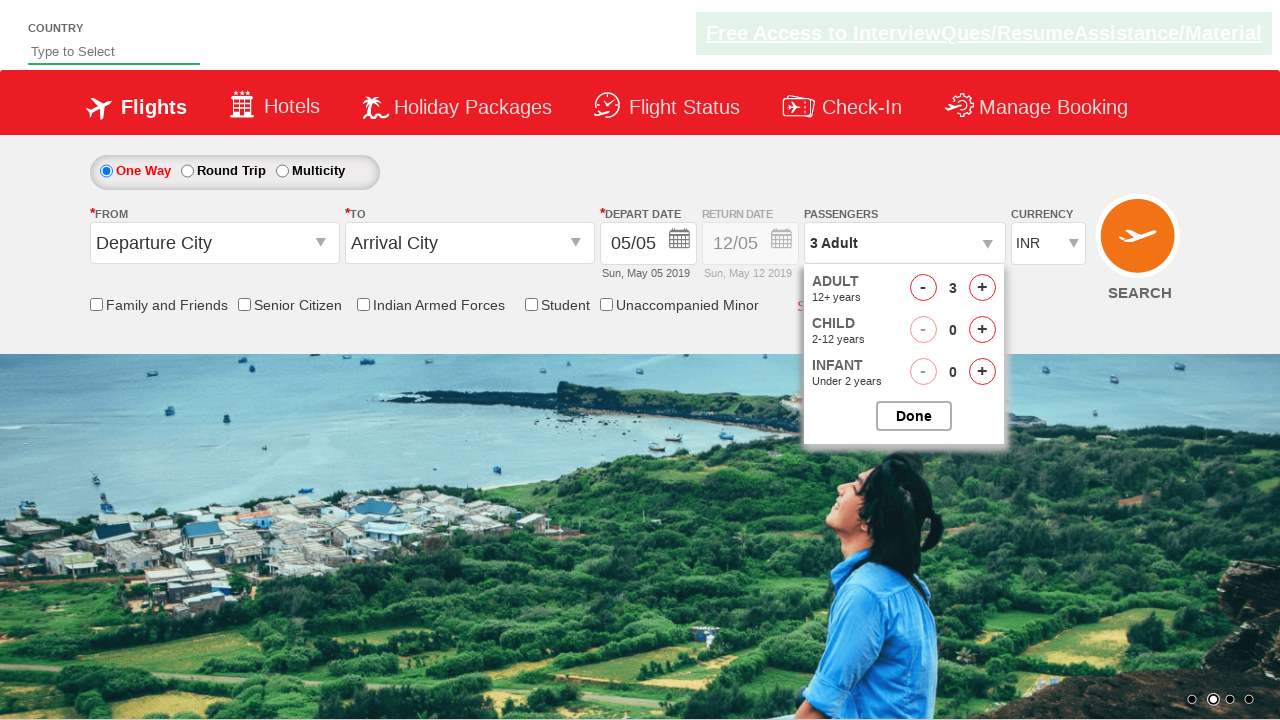

Increased adult passenger count (click 3 of 4) at (982, 288) on #hrefIncAdt
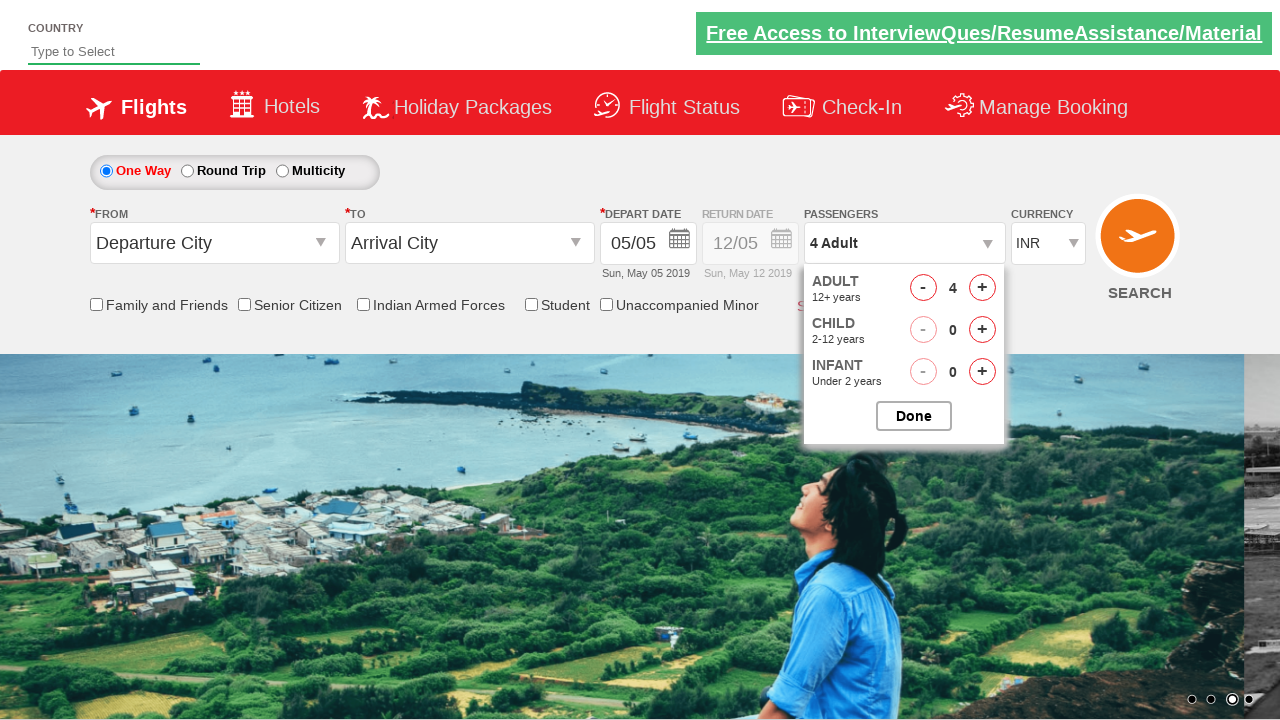

Increased adult passenger count (click 4 of 4) at (982, 288) on #hrefIncAdt
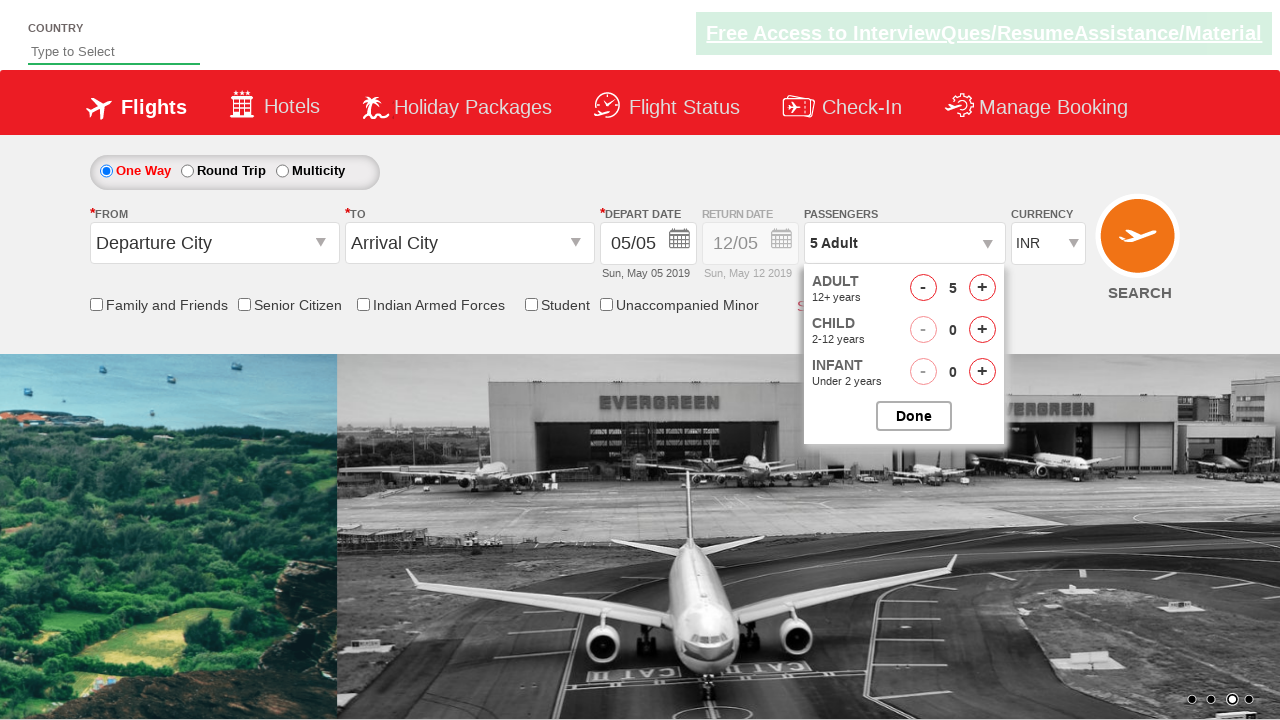

Closed passenger selection dropdown at (914, 416) on #btnclosepaxoption
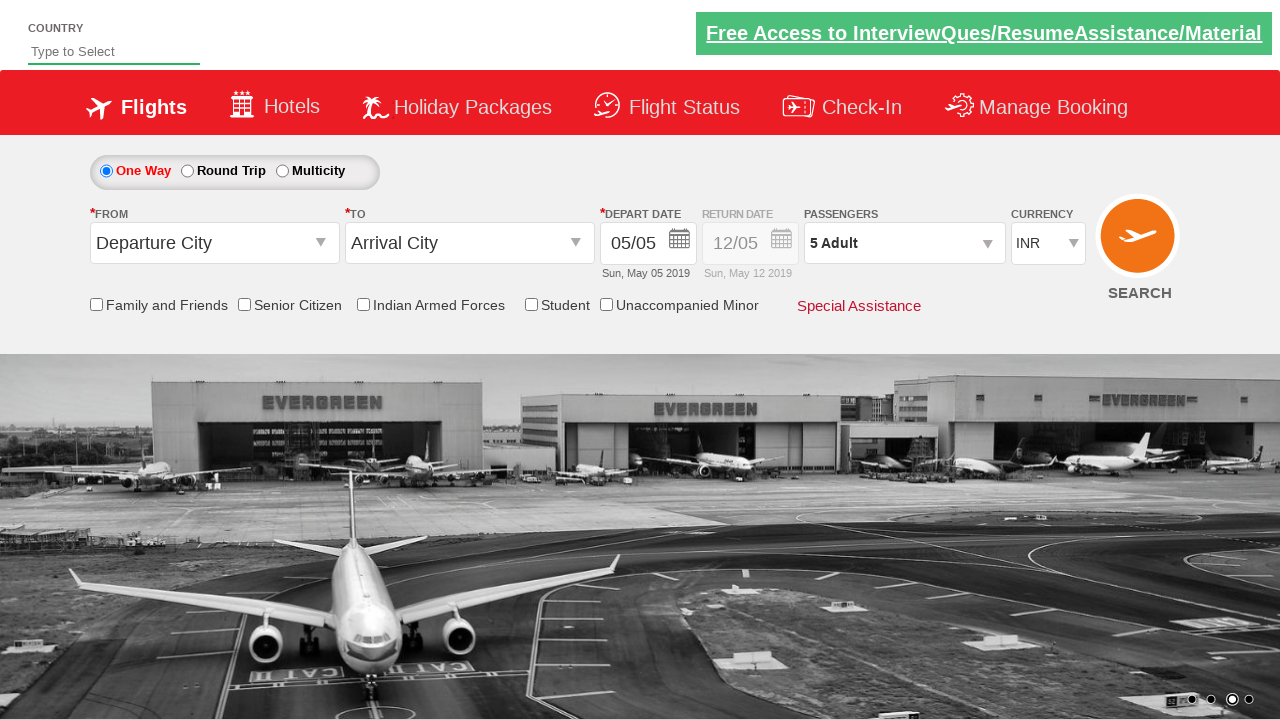

Clicked on origin station dropdown to open it at (214, 243) on #ctl00_mainContent_ddl_originStation1_CTXT
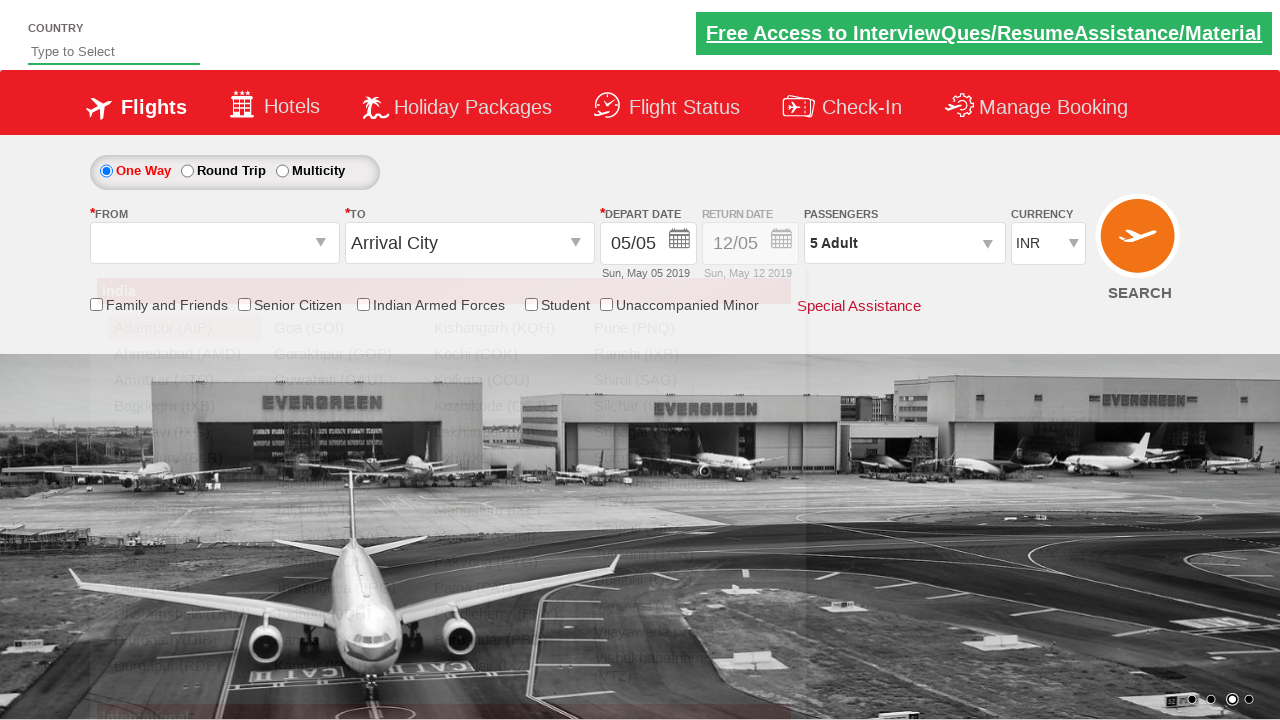

Selected BLR (Bangalore) as origin station at (184, 458) on xpath=//a[@value='BLR']
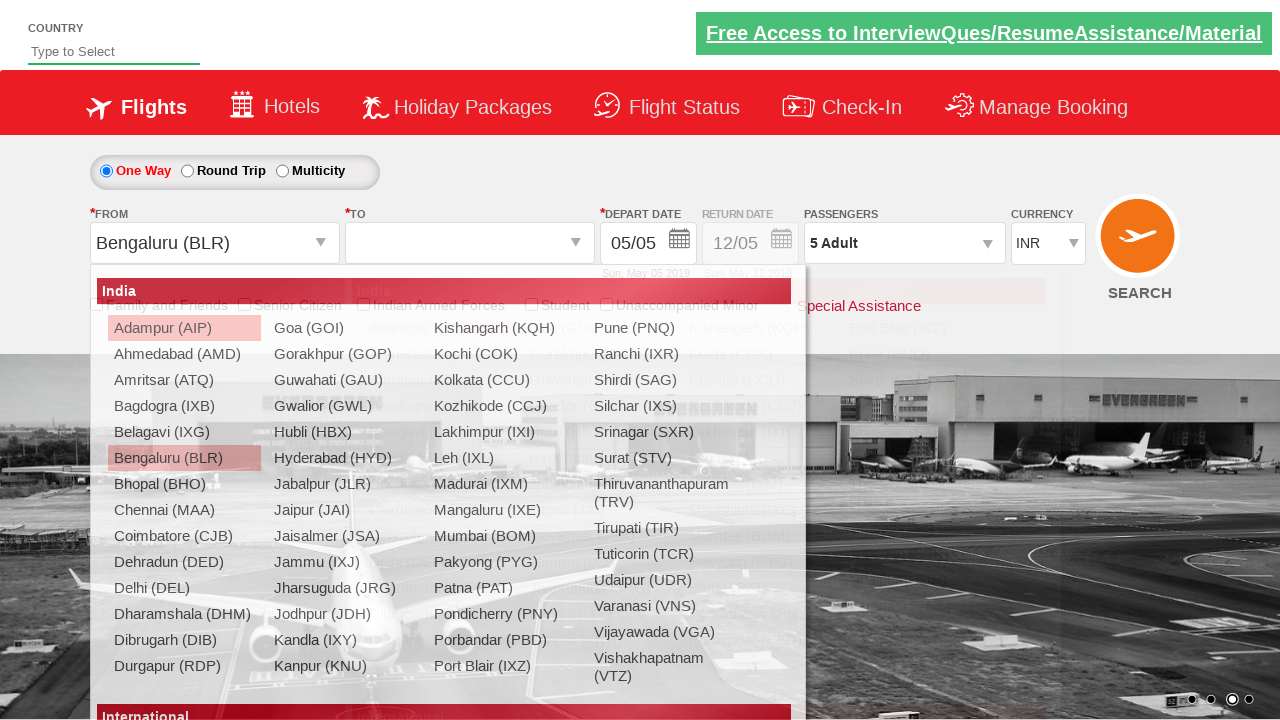

Selected MAA (Chennai) as destination station at (439, 484) on xpath=//div[@id='glsctl00_mainContent_ddl_destinationStation1_CTNR']//a[@value='
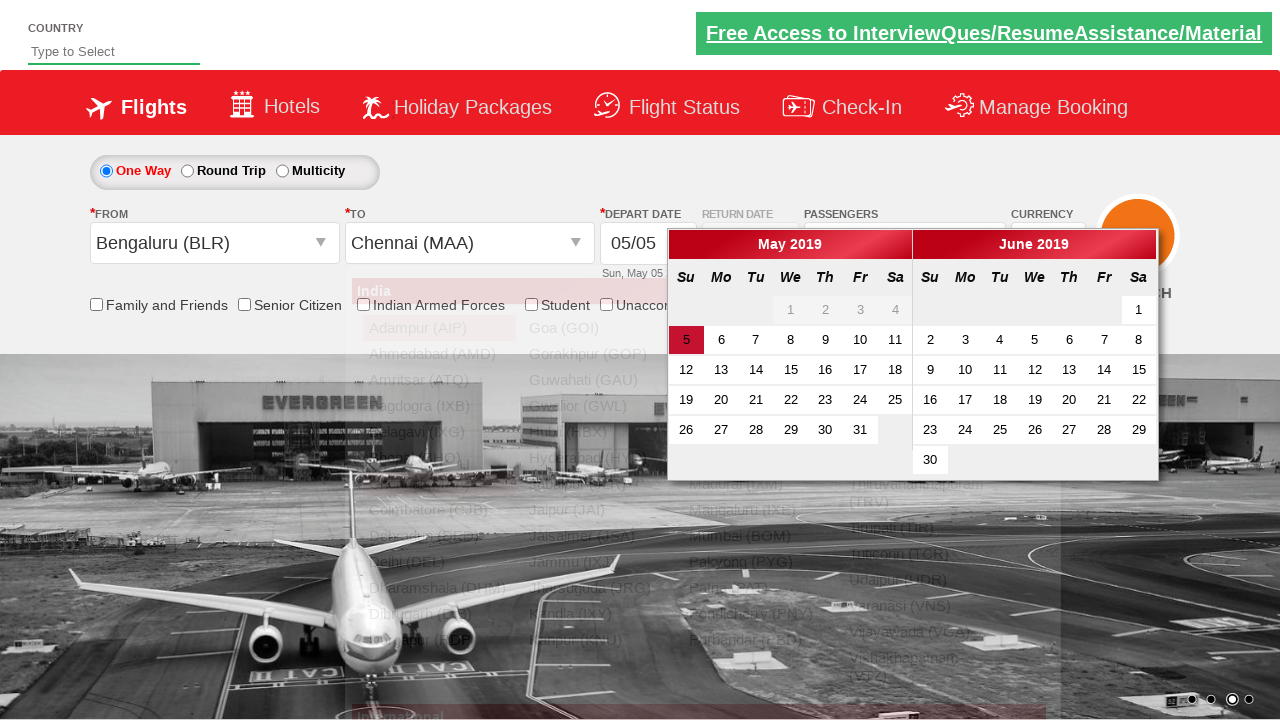

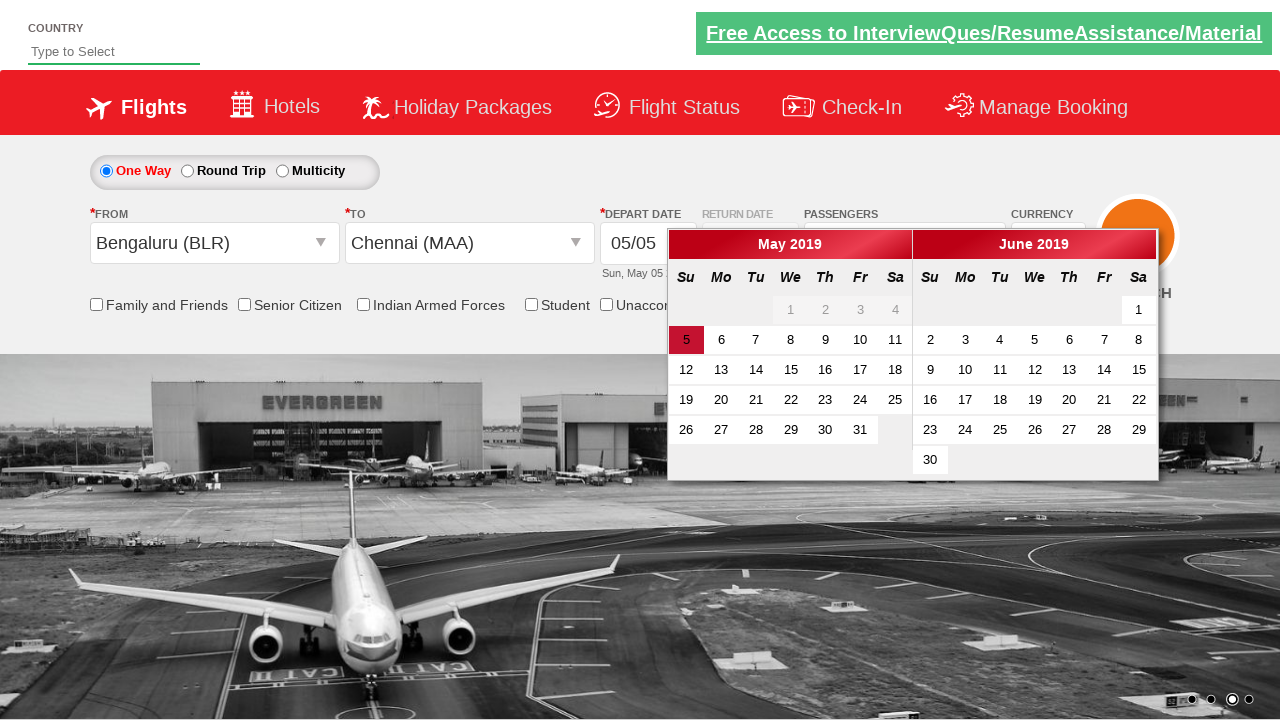